Tests that clicking the GitHub icon link on the Plato page navigates to GitHub

Starting URL: http://plato.yoavram.com

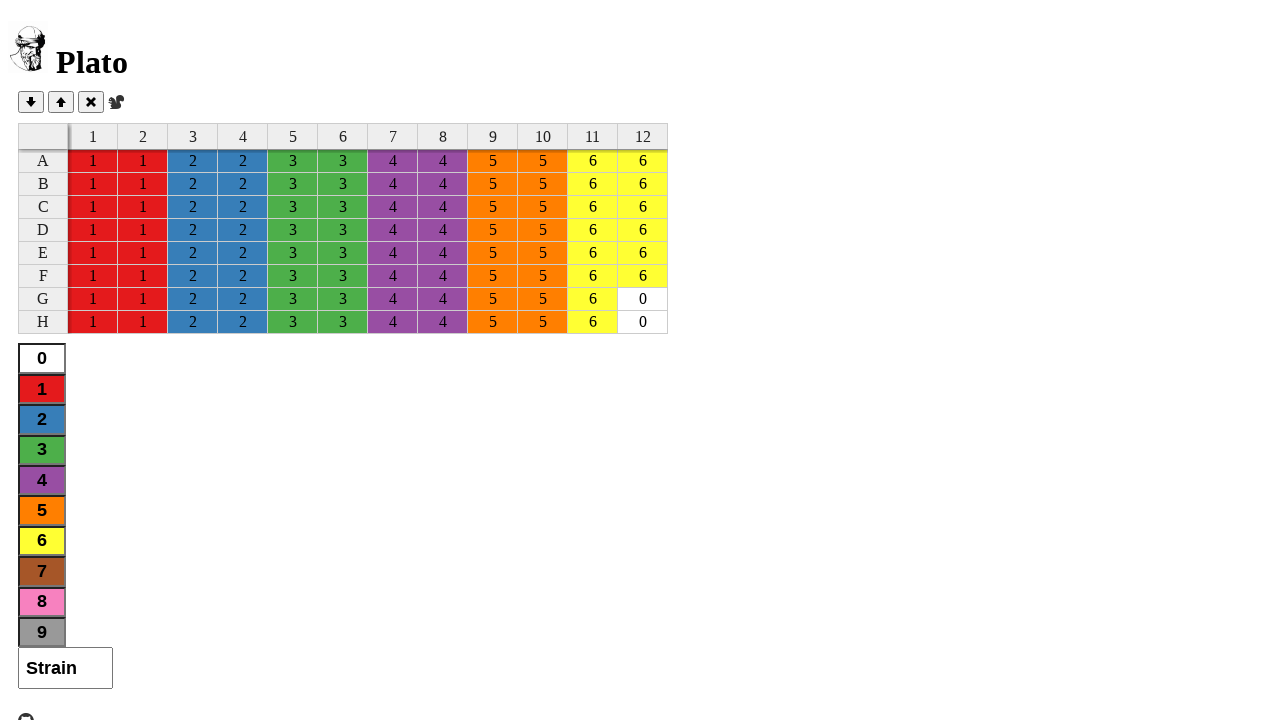

Verified page title contains 'Plato'
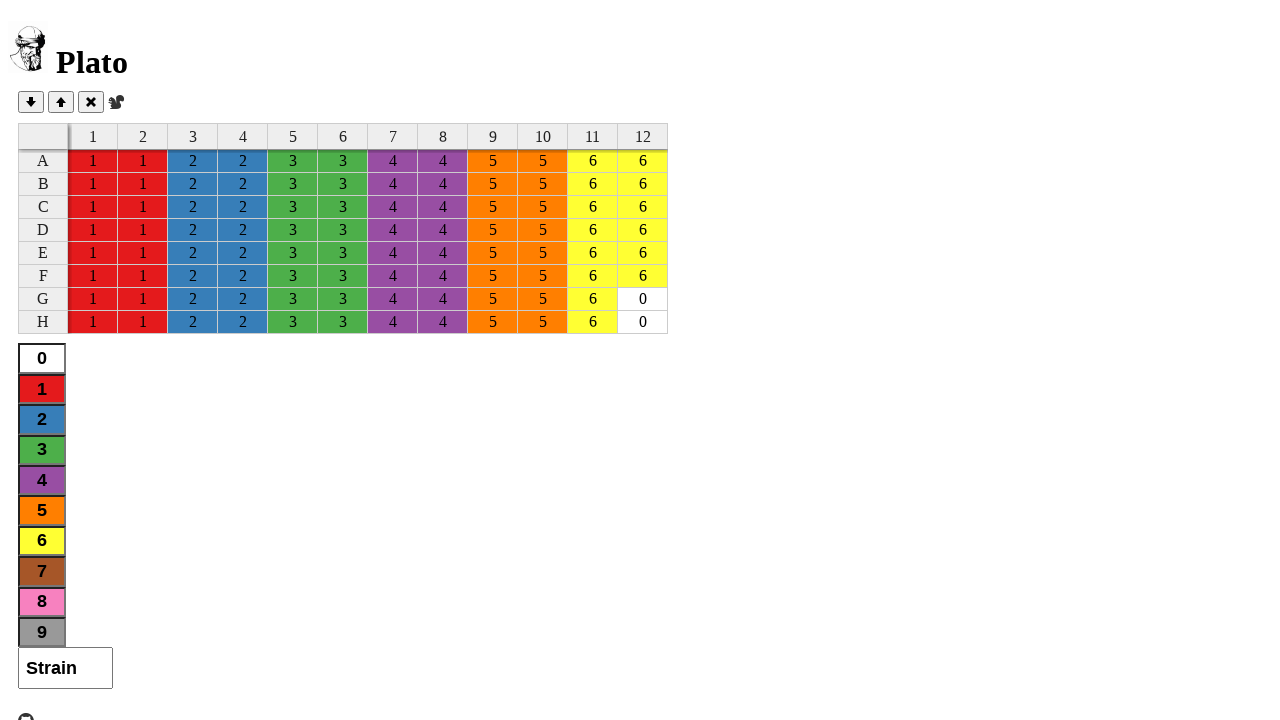

Clicked GitHub icon link at (26, 712) on .octicon-mark-github
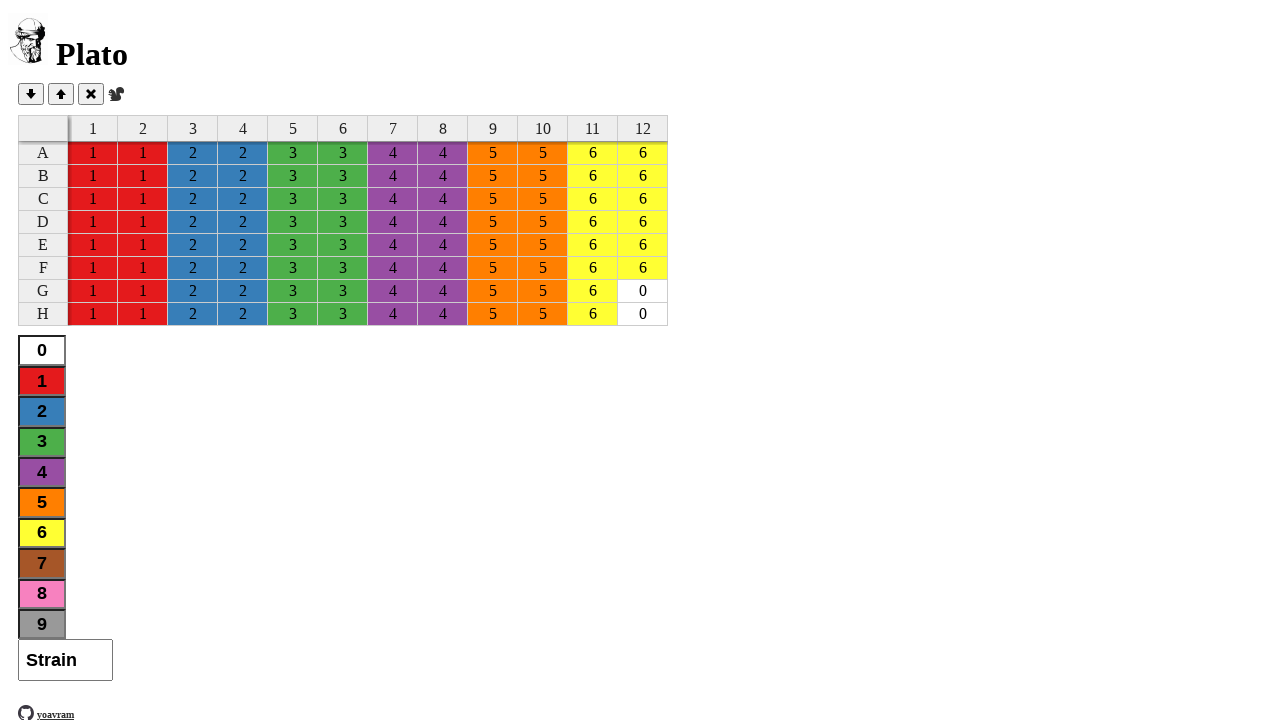

Waited for page load state
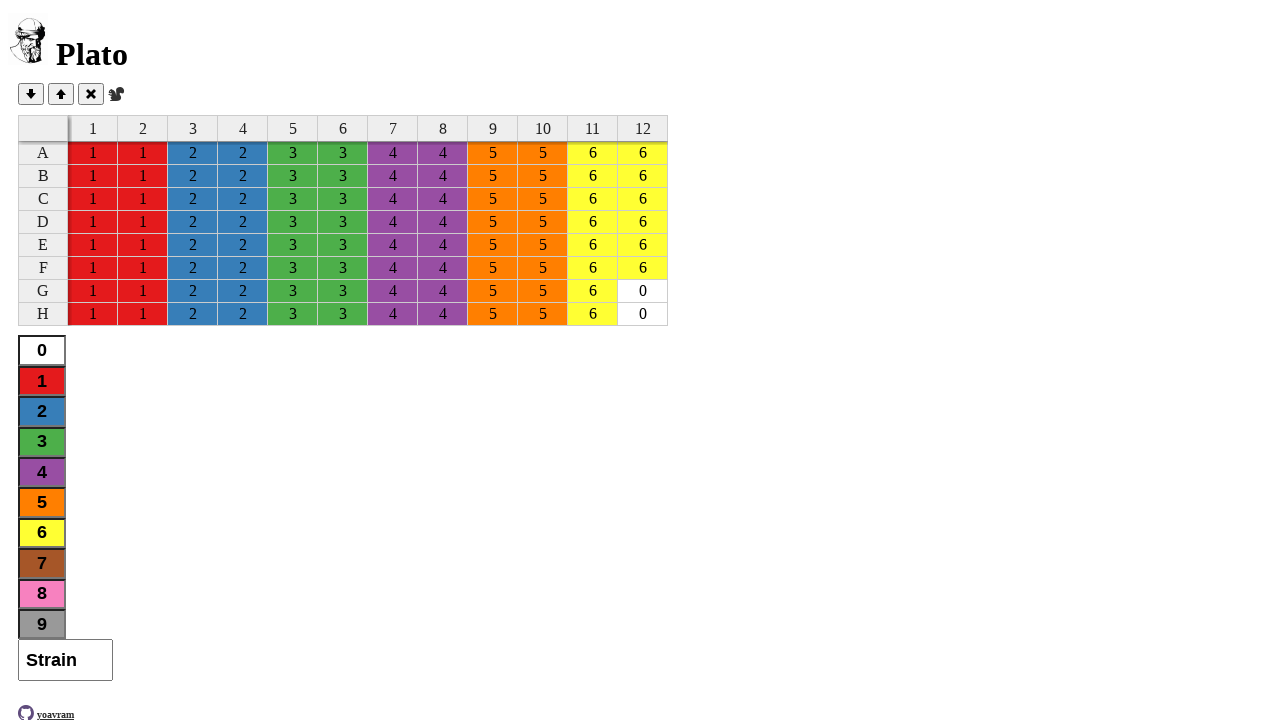

Verified navigation to GitHub by checking page content contains 'github.com'
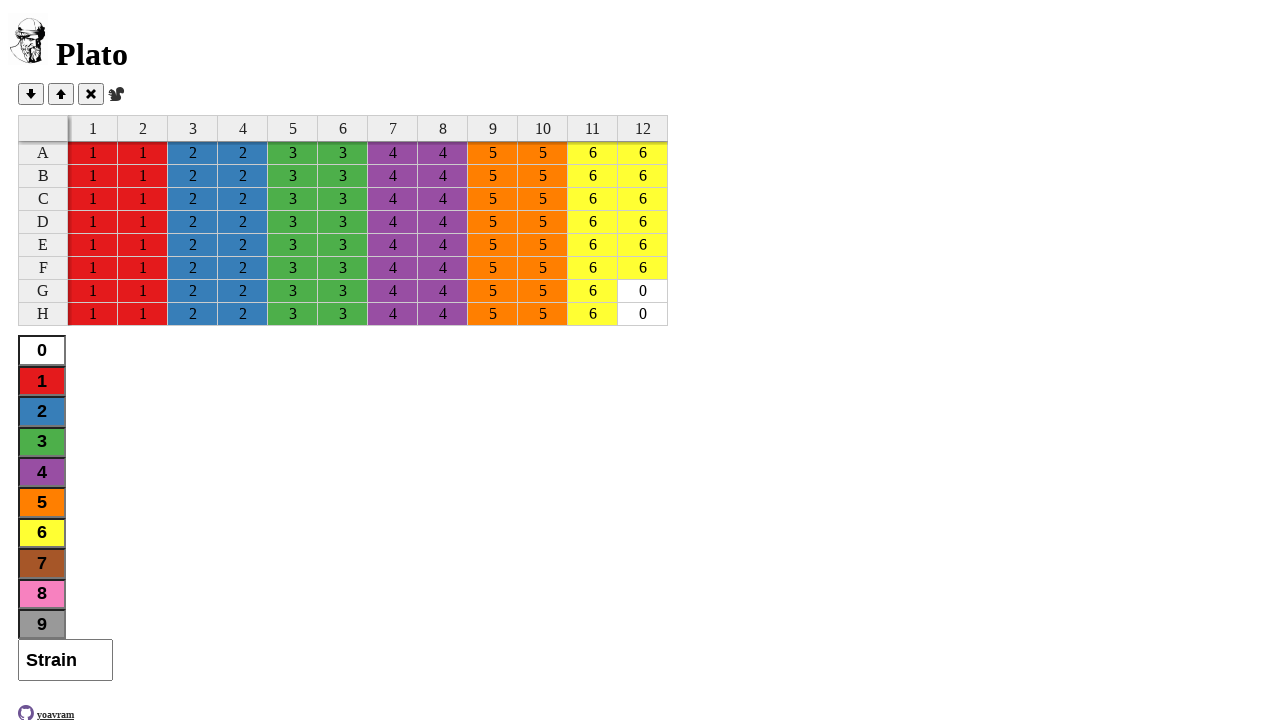

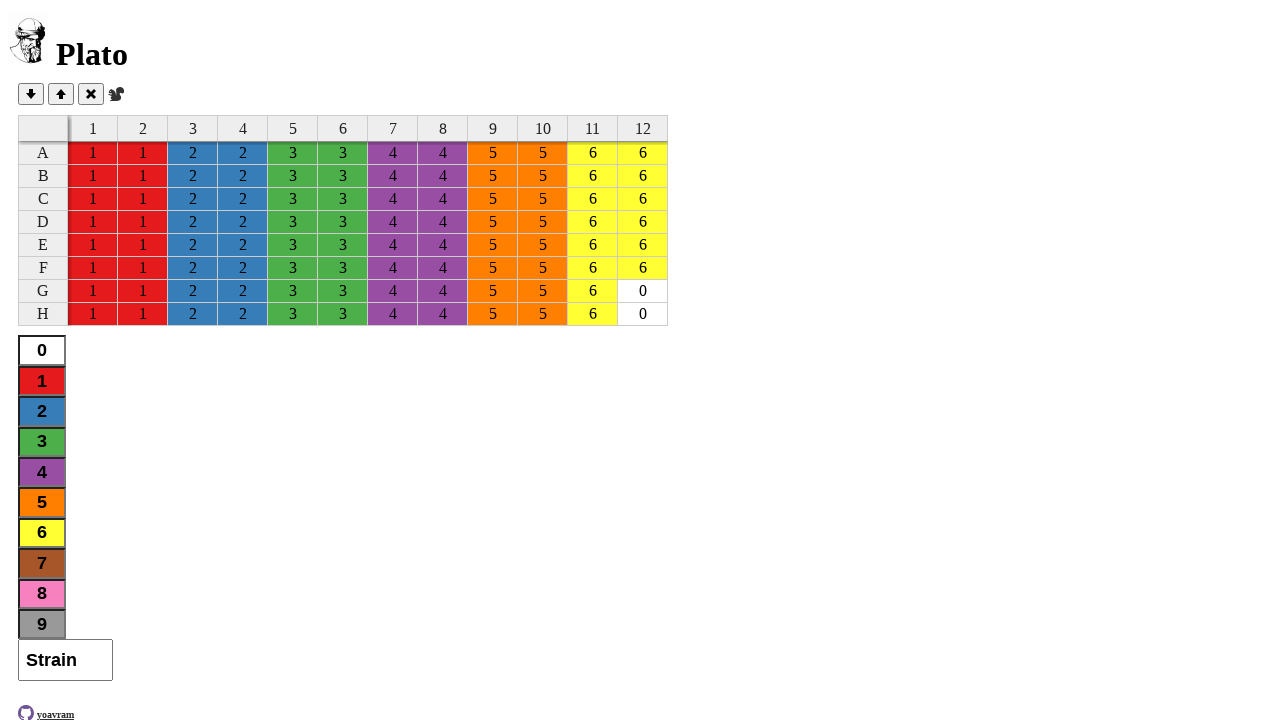